Tests the text box functionality on the DemoQA practice site by filling in a username field with sample text

Starting URL: https://demoqa.com/text-box

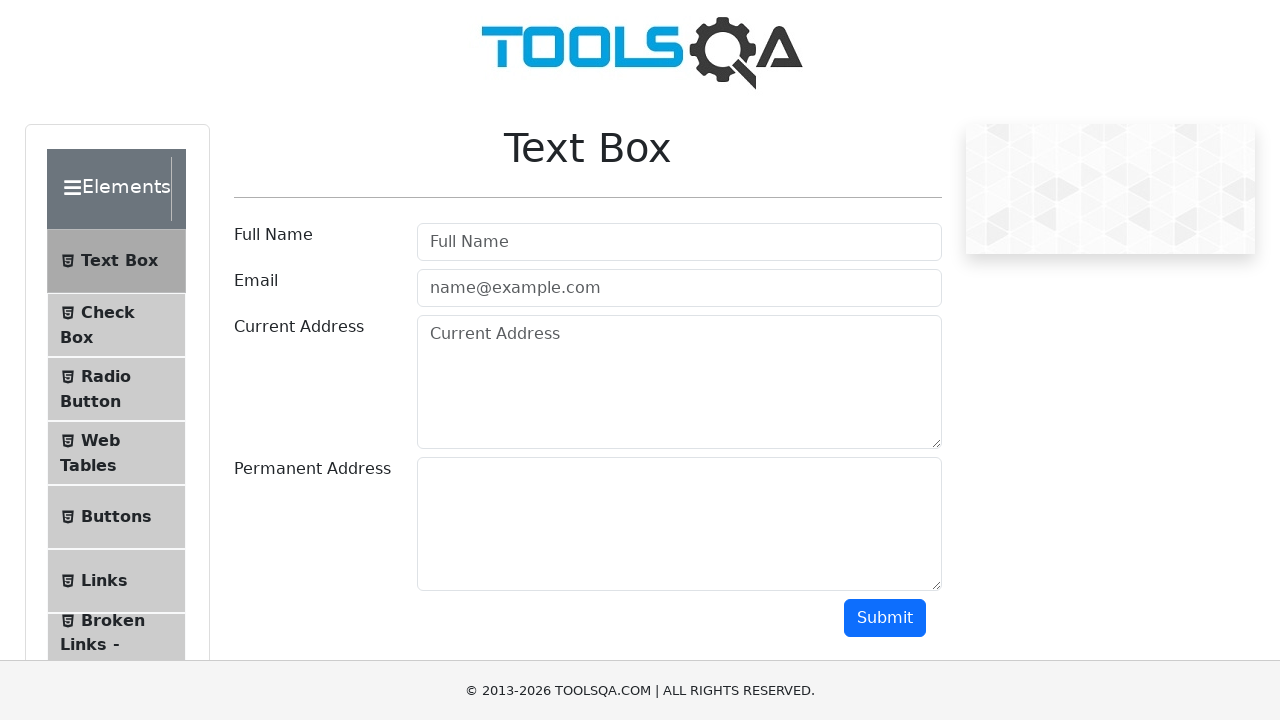

Navigated to DemoQA text-box practice page
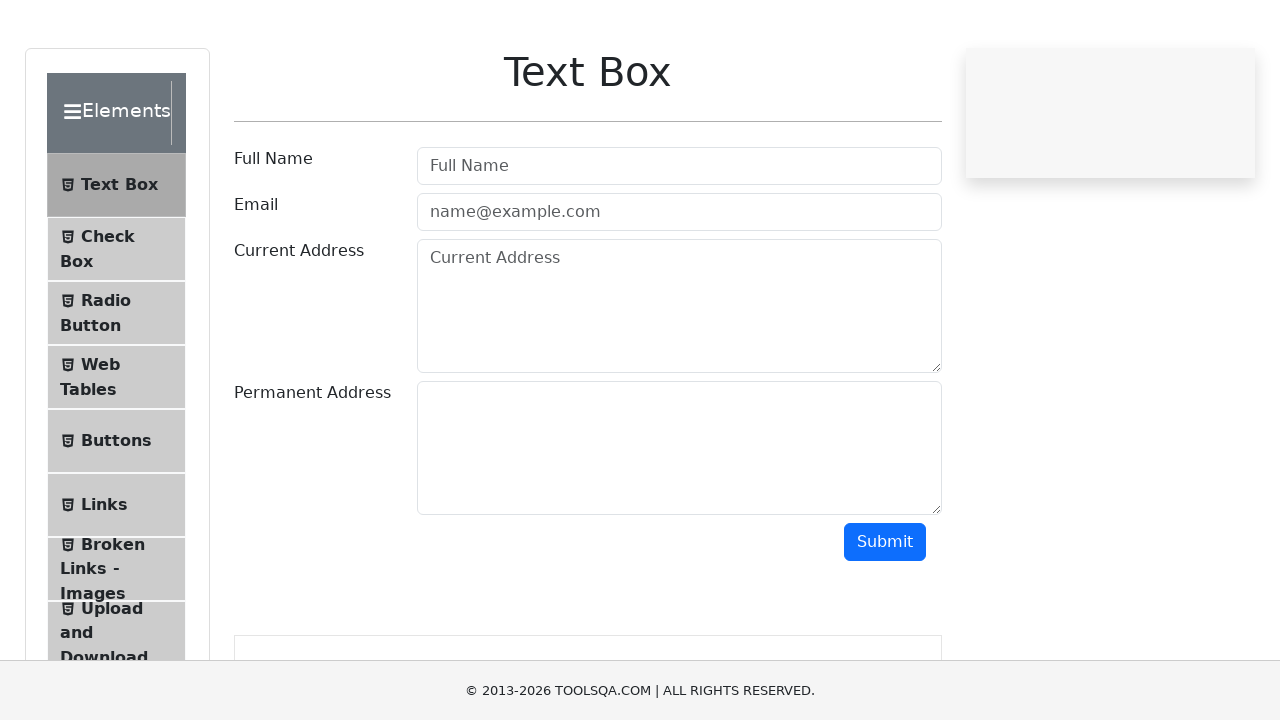

Filled username field with 'hello' on #userName
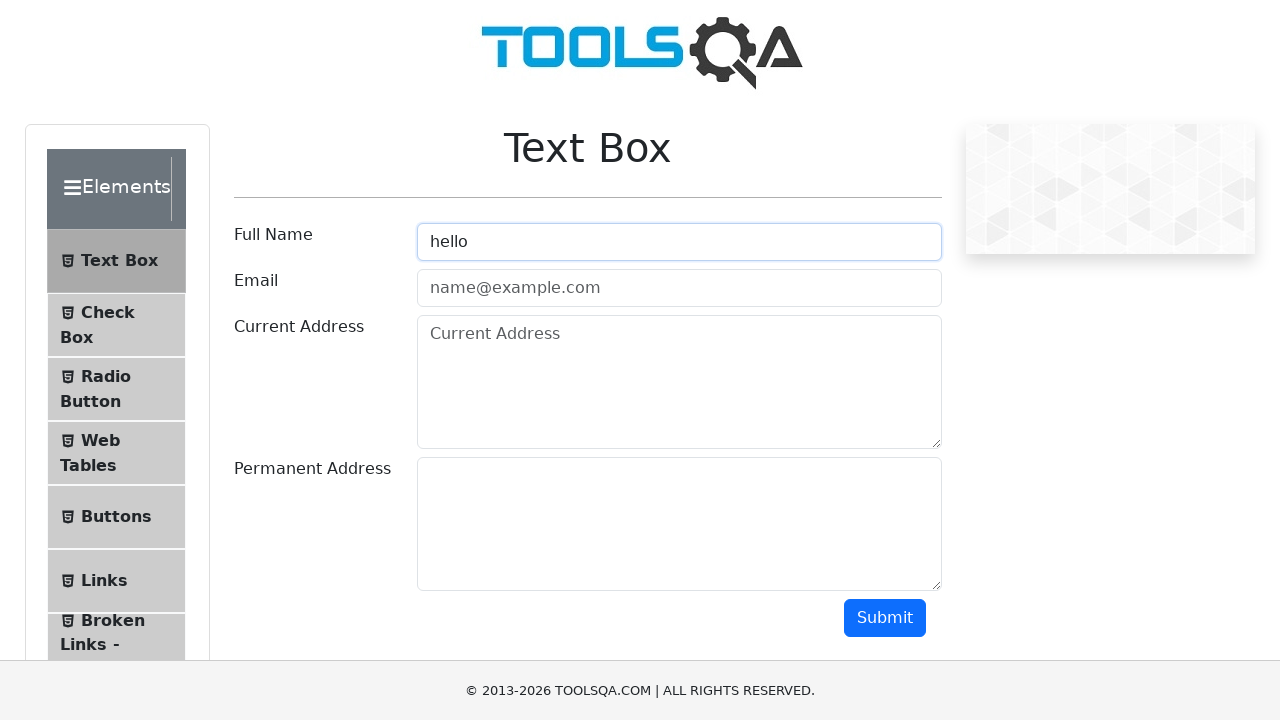

Waited 1 second to verify input was entered
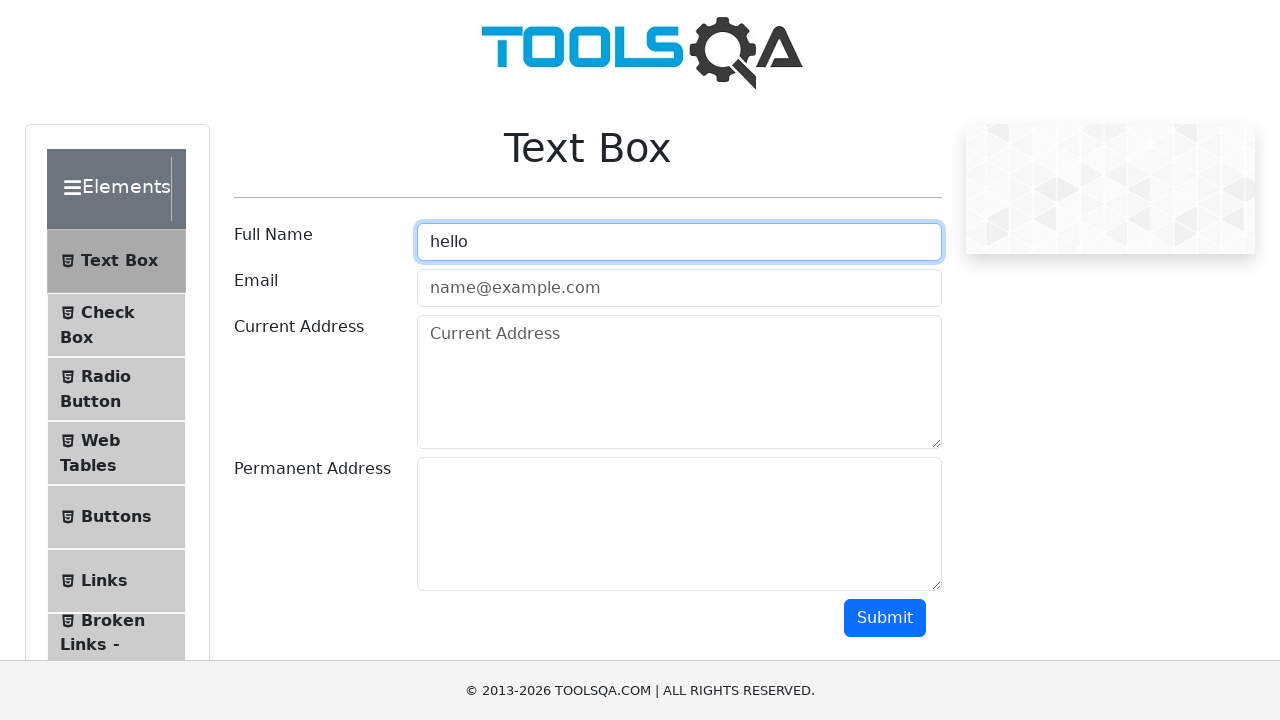

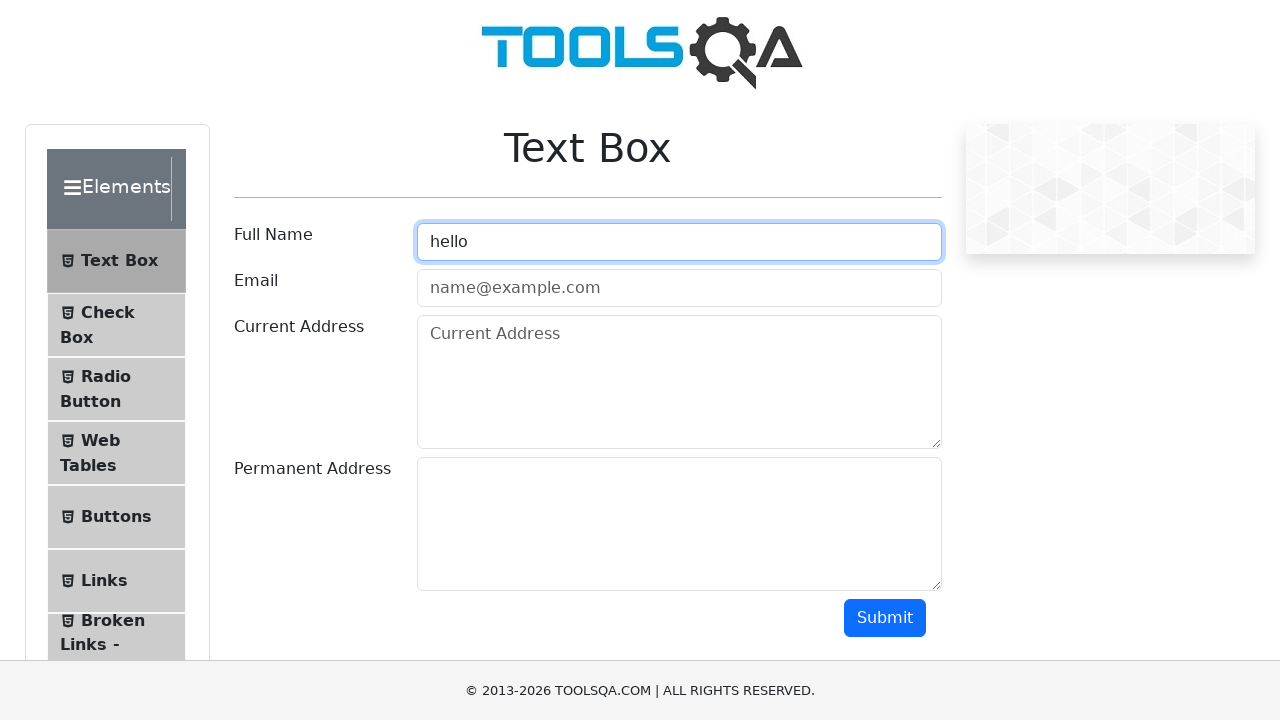